Tests product search and stock verification by searching for "phone", clicking the first product, and verifying it's in stock

Starting URL: http://www.testotomasyonu.com

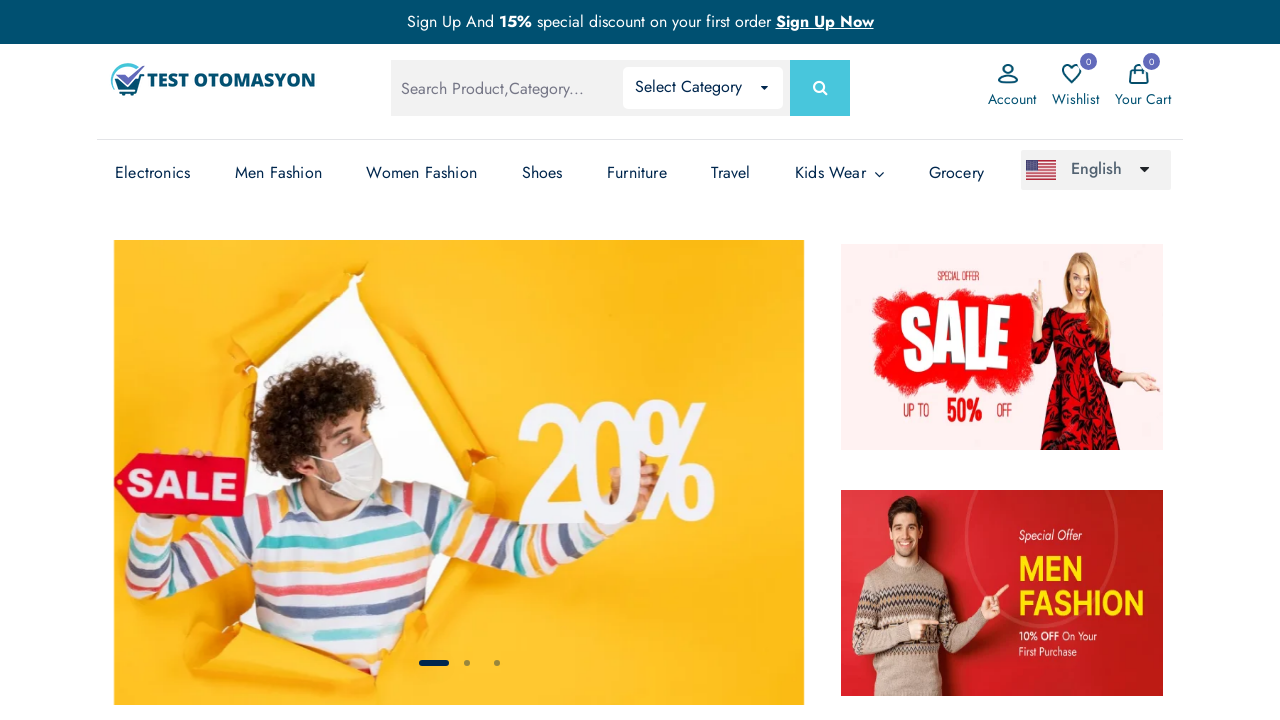

Filled search box with 'phone' on #global-search
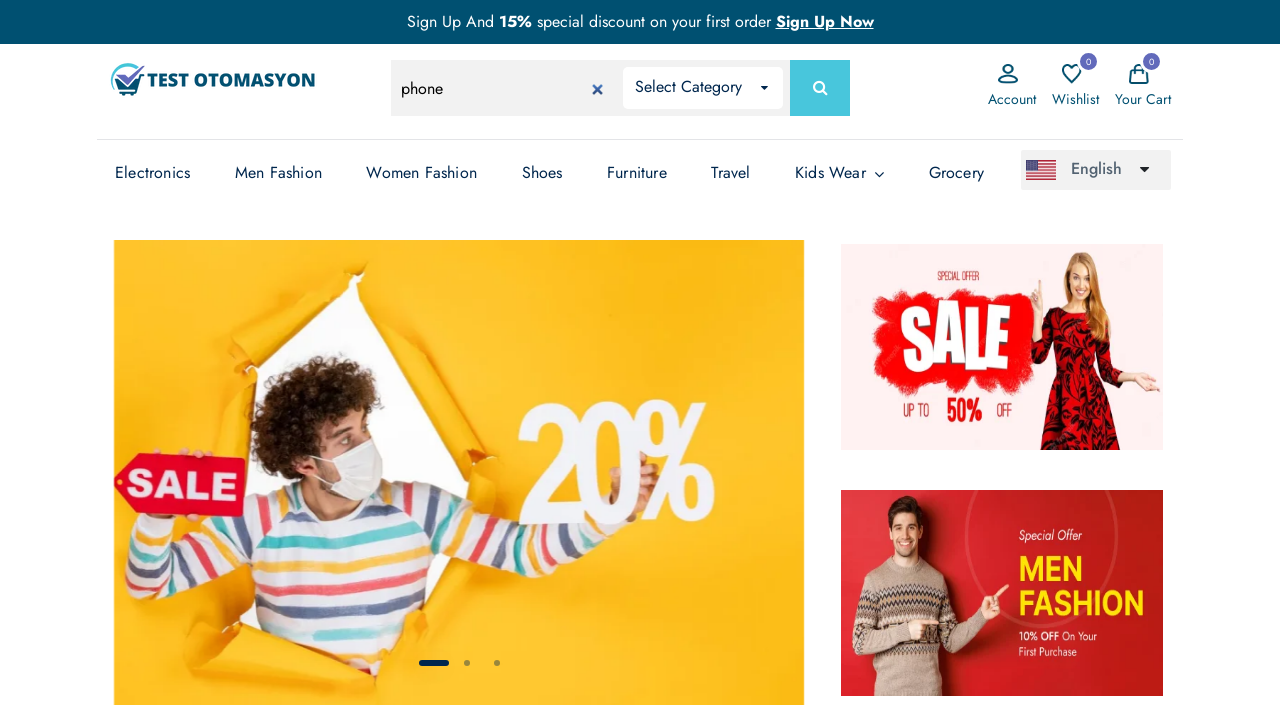

Pressed Enter to submit search on #global-search
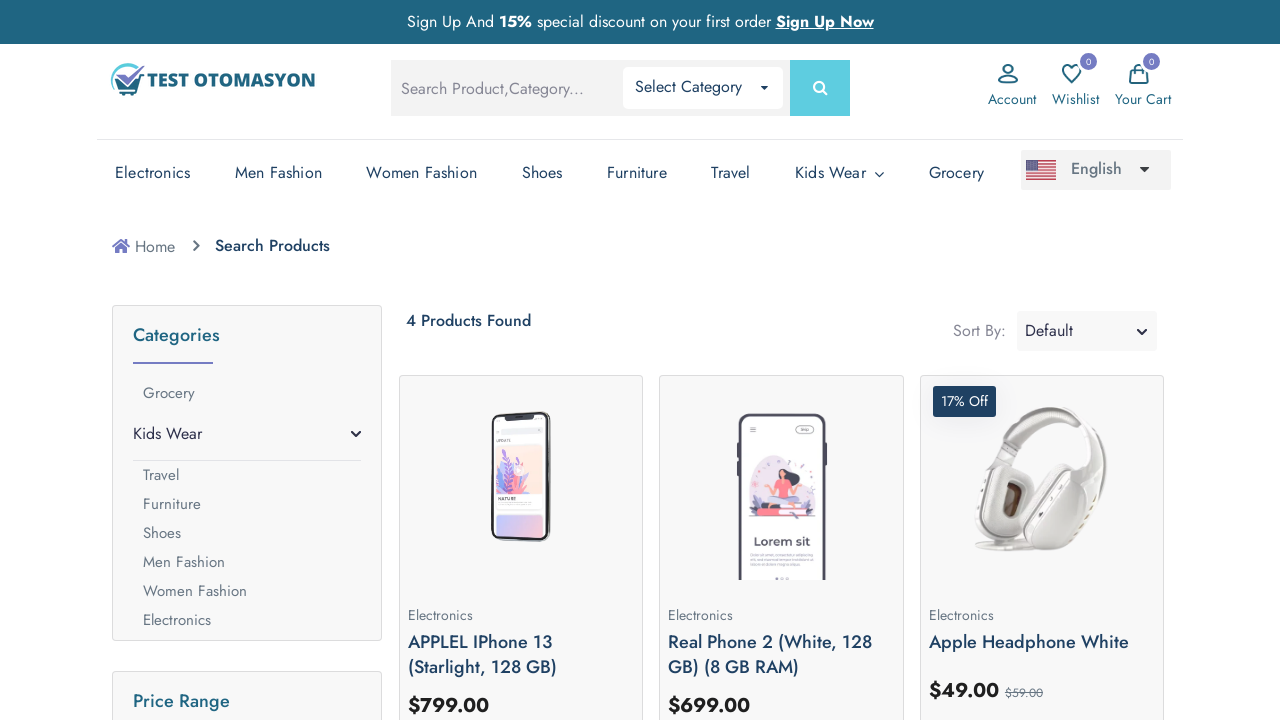

Clicked on the first product in search results at (521, 540) on (//*[@class='product-box my-2  py-1'])[1]
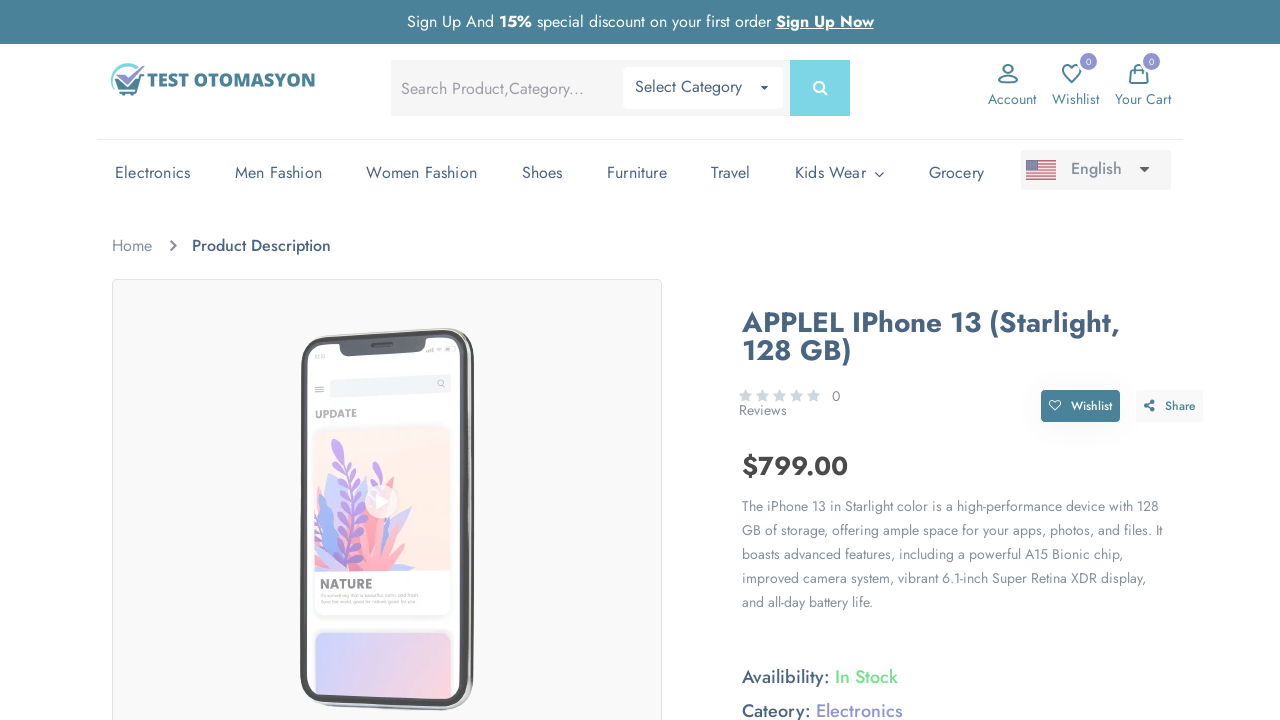

Verified product is in stock
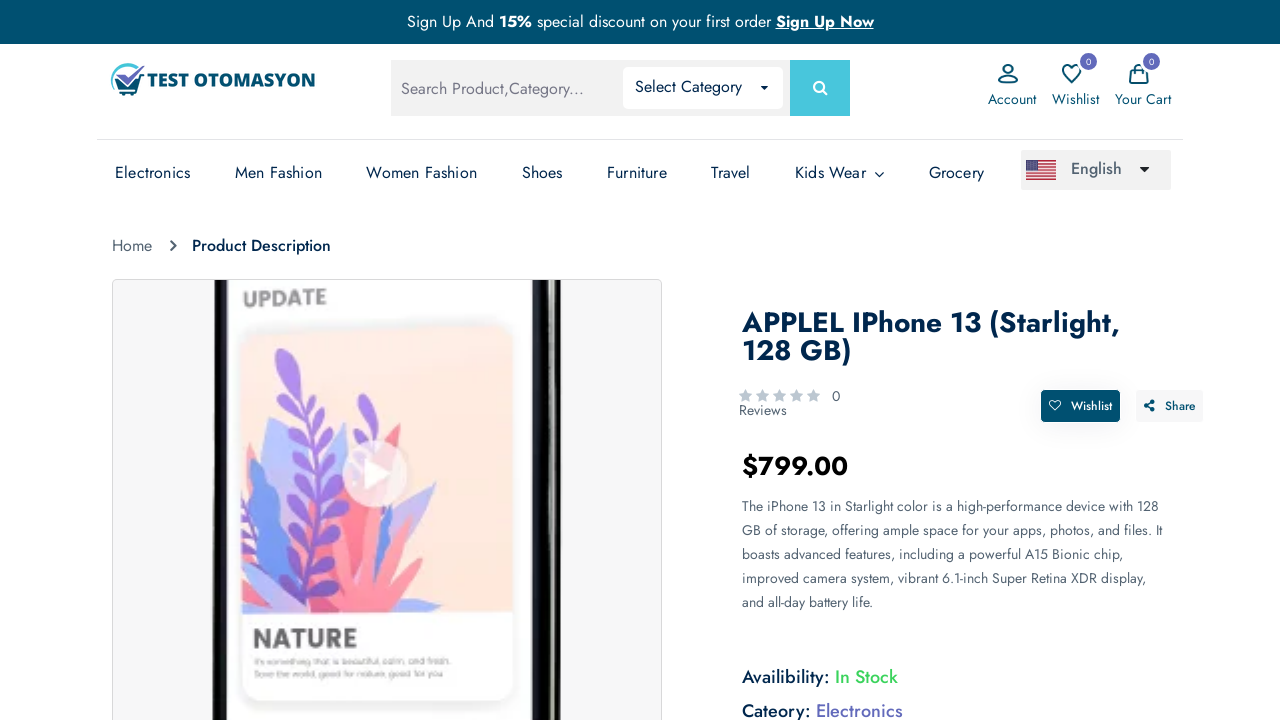

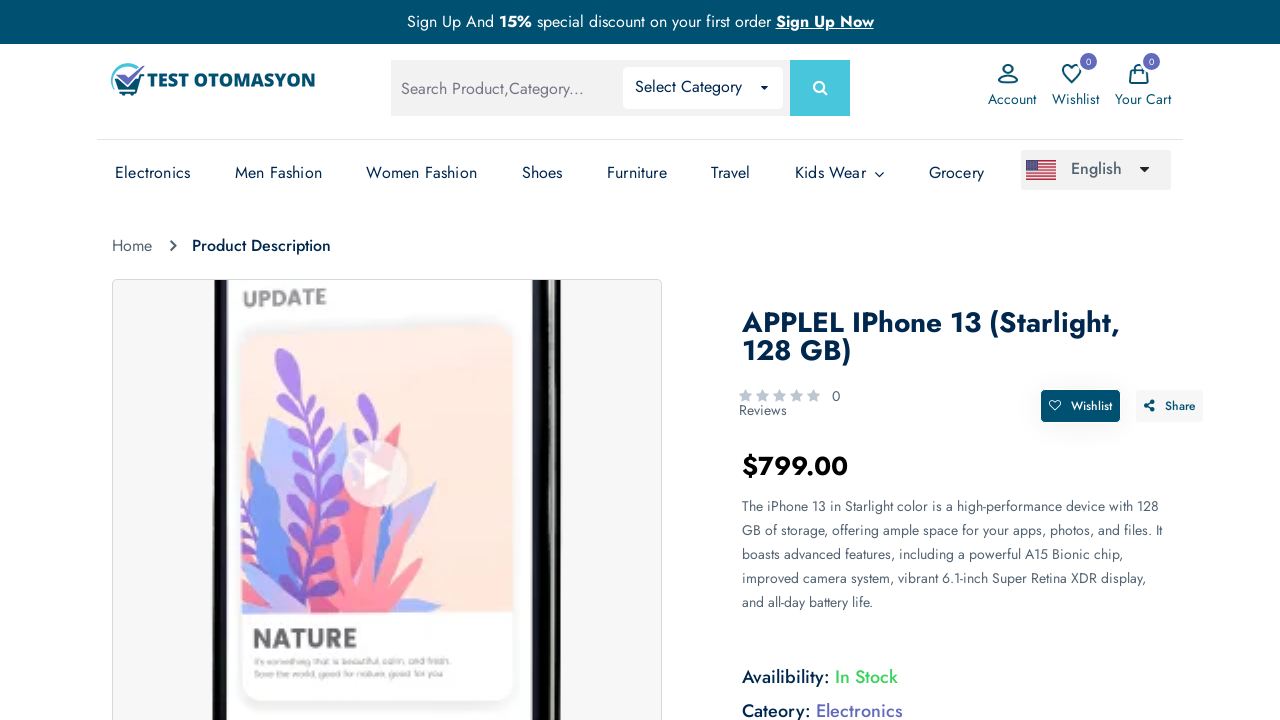